Tests web table sorting functionality by selecting a page size from dropdown, clicking on the fruit name column header to sort, and verifying the table is sorted correctly

Starting URL: https://rahulshettyacademy.com/seleniumPractise/#/offers

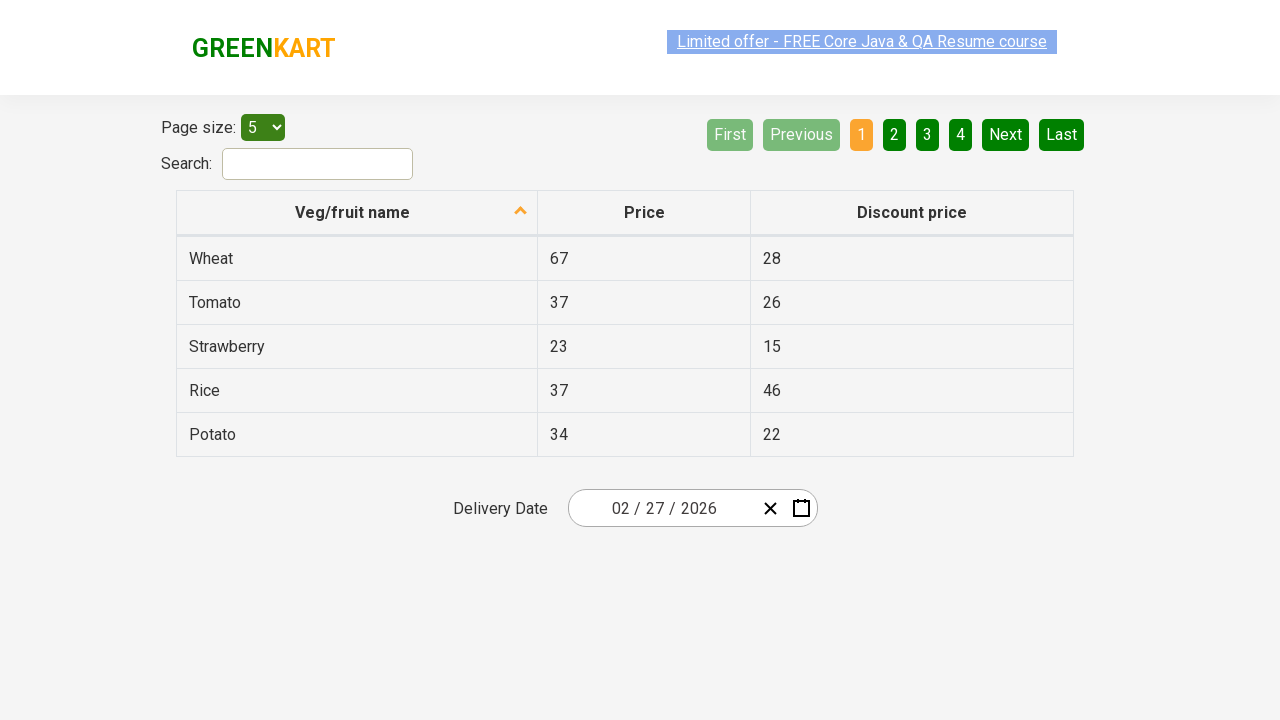

Selected '20' items per page from dropdown menu on #page-menu
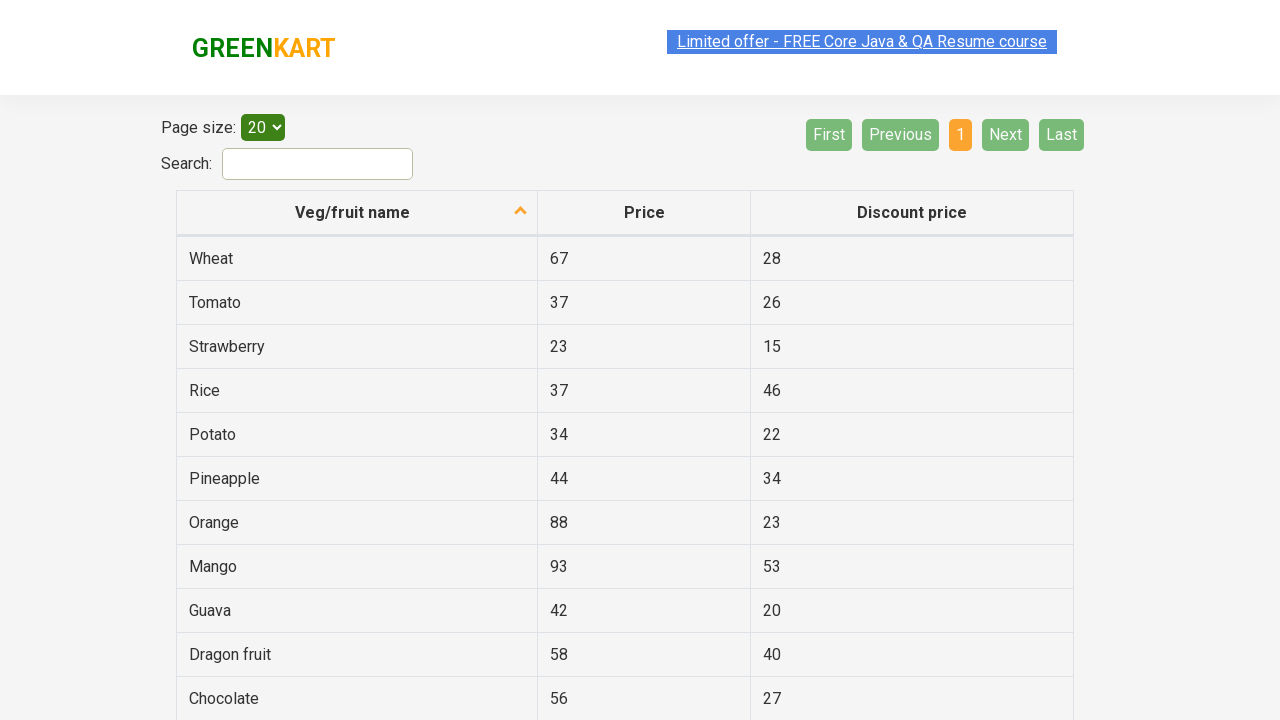

Waited for table to update with new page size of 20 items
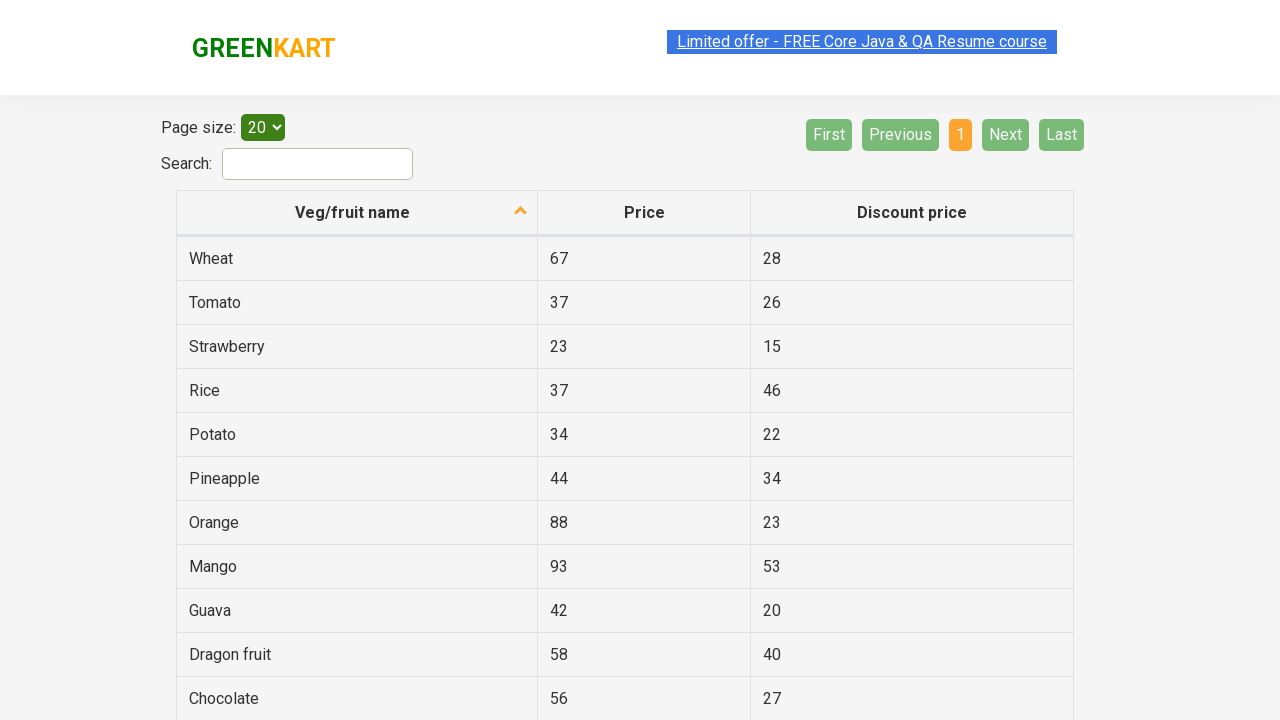

Clicked on fruit name column header to sort the table at (357, 213) on th[aria-label*='fruit name']
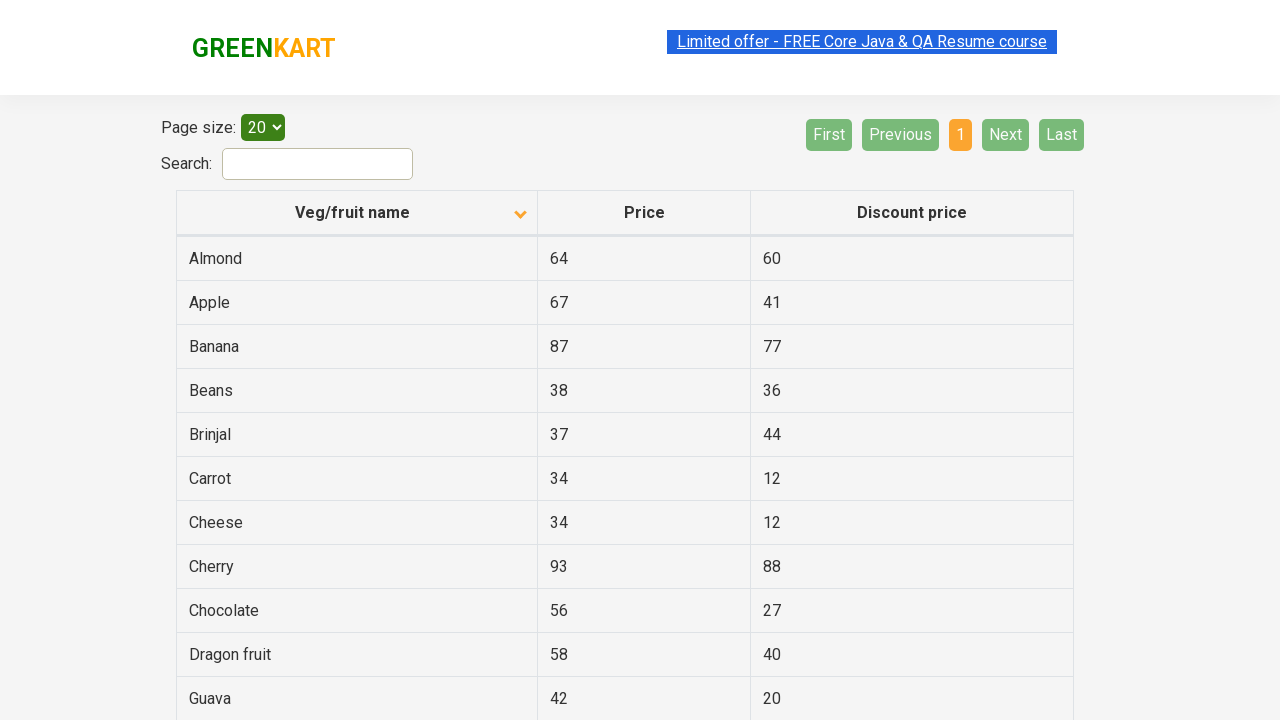

Waited for table to re-render after sorting by fruit name
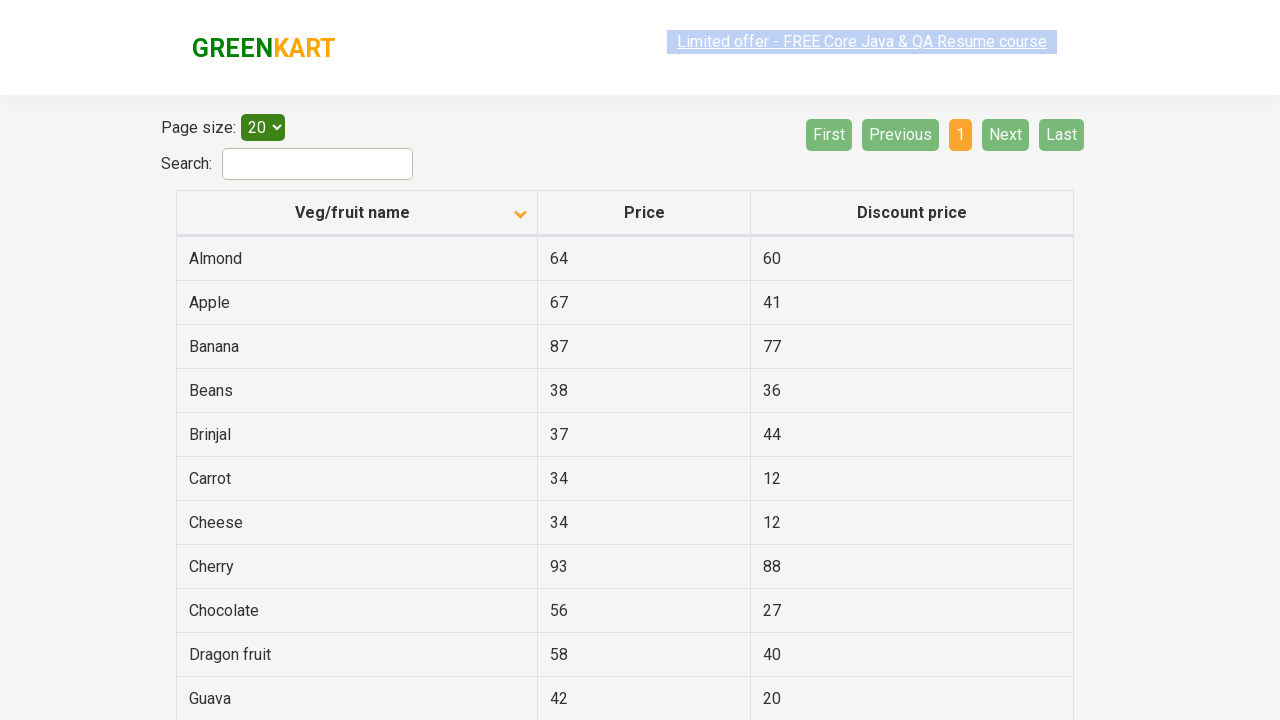

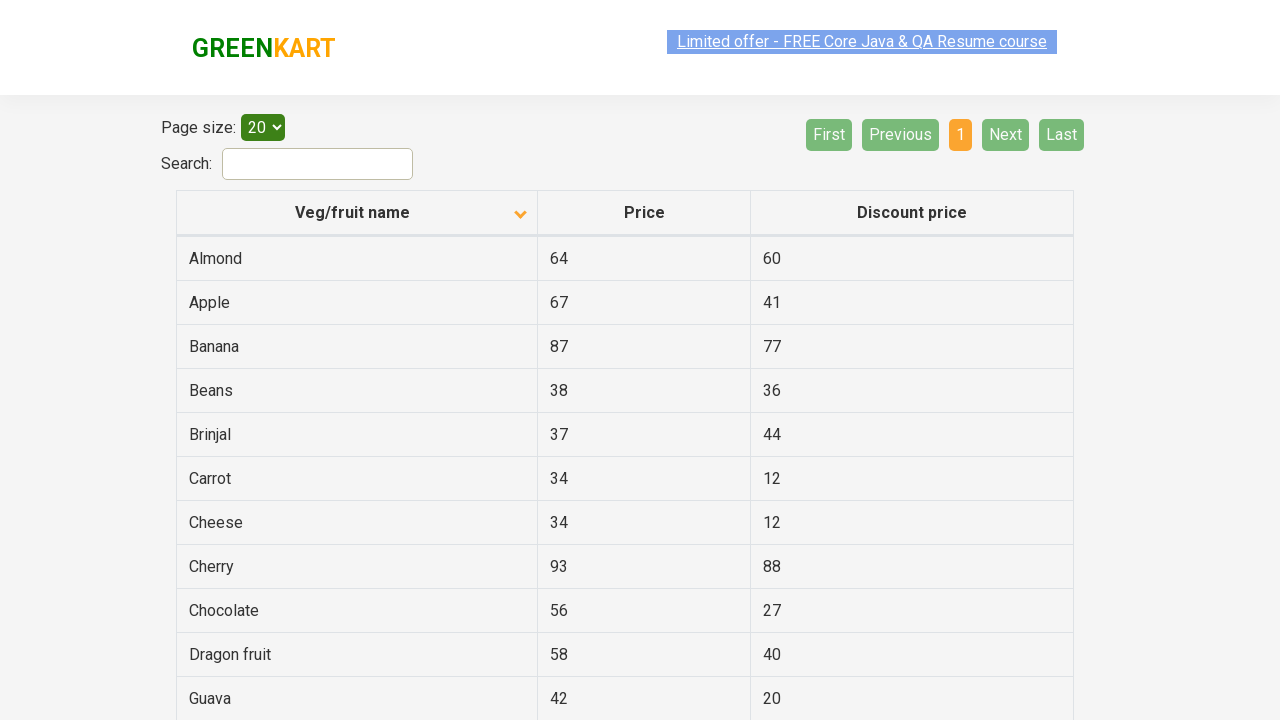